Tests file upload functionality by uploading a file and clicking the submit button on the Heroku test app upload page

Starting URL: https://the-internet.herokuapp.com/upload

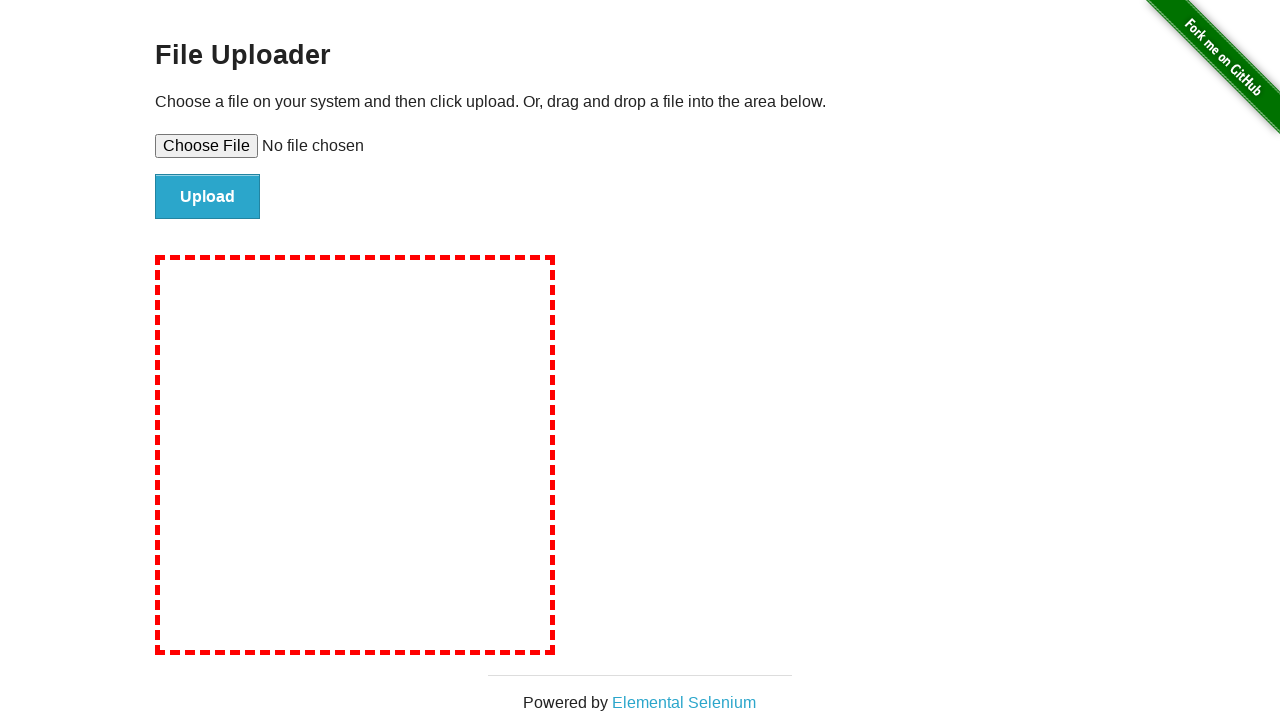

File input element loaded
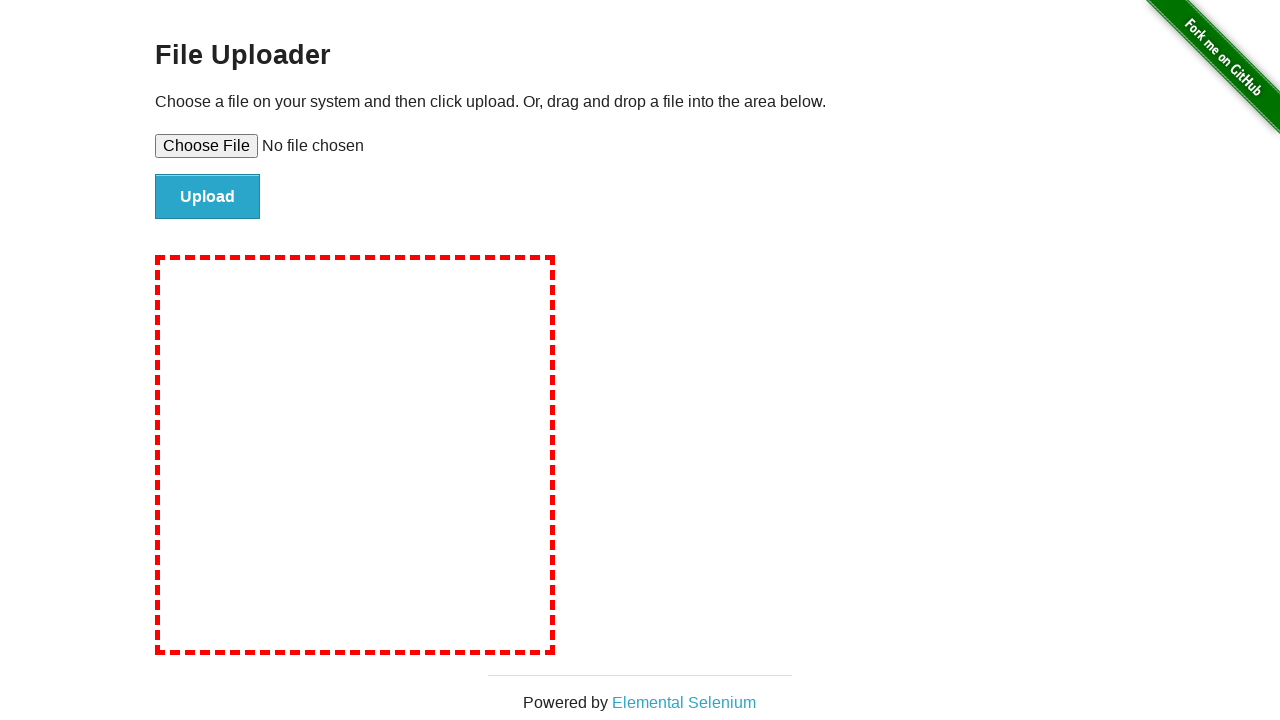

Test file selected for upload
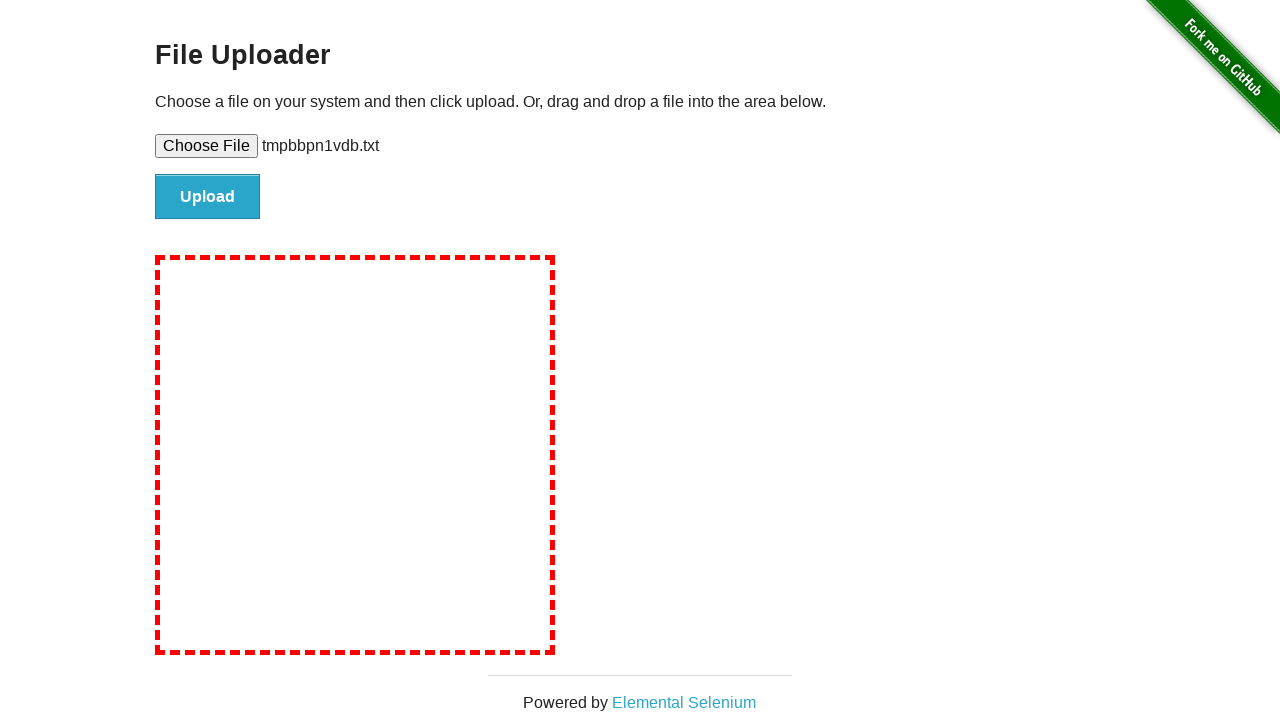

Clicked submit button to upload file at (208, 197) on #file-submit
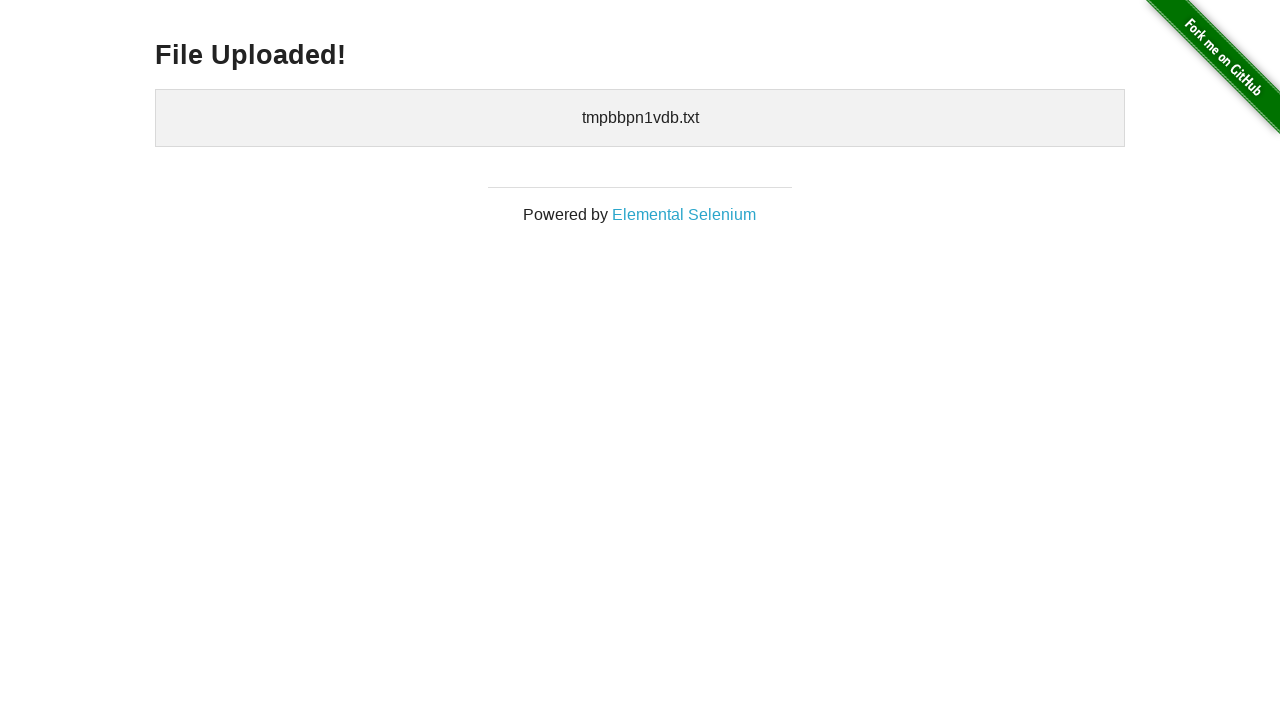

Upload confirmation page loaded
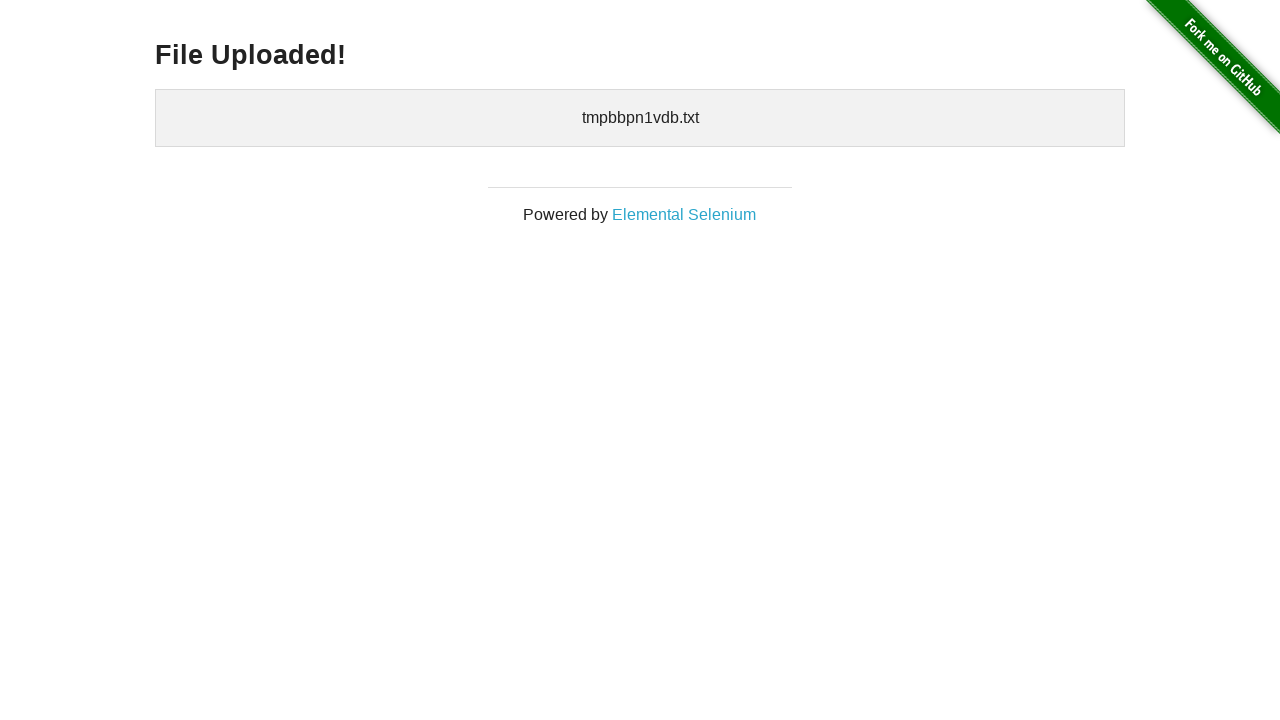

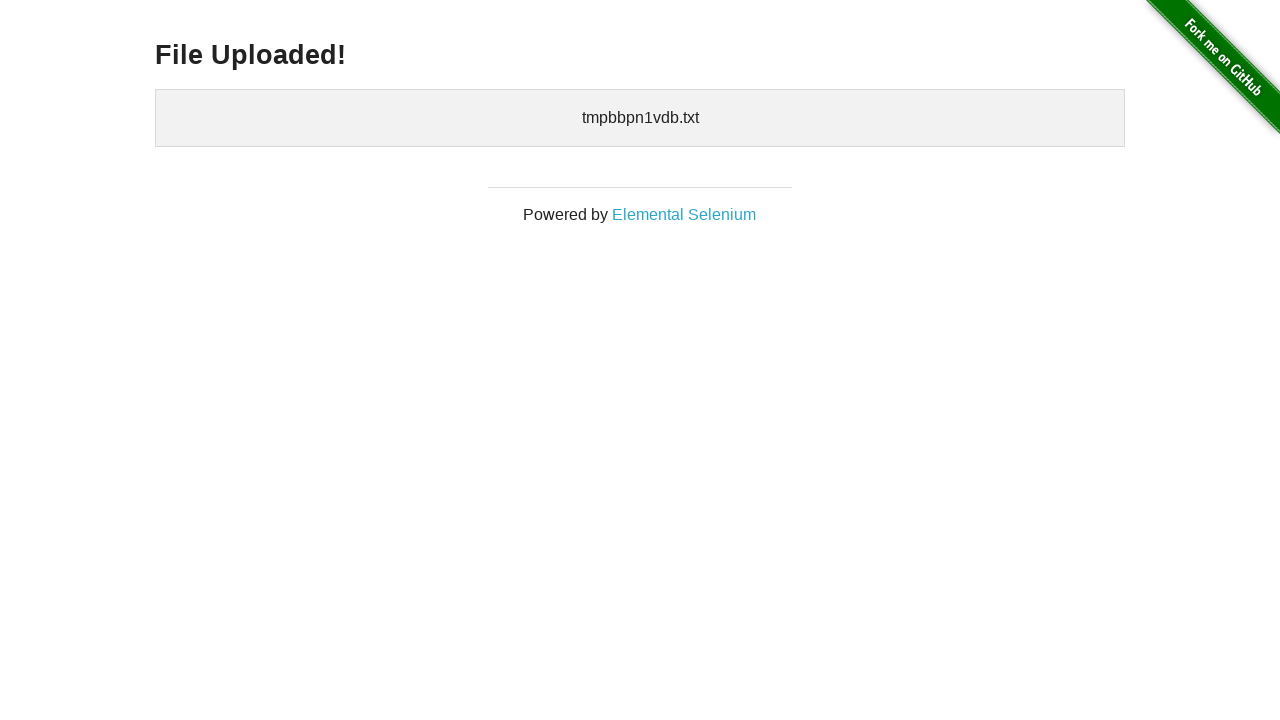